Tests the MarketPulse economic calendar by applying a country filter for South Africa, selecting a date range using the calendar interface, and opening the download menu to verify download options are available.

Starting URL: https://www.marketpulse.com/tools/economic-calendar/

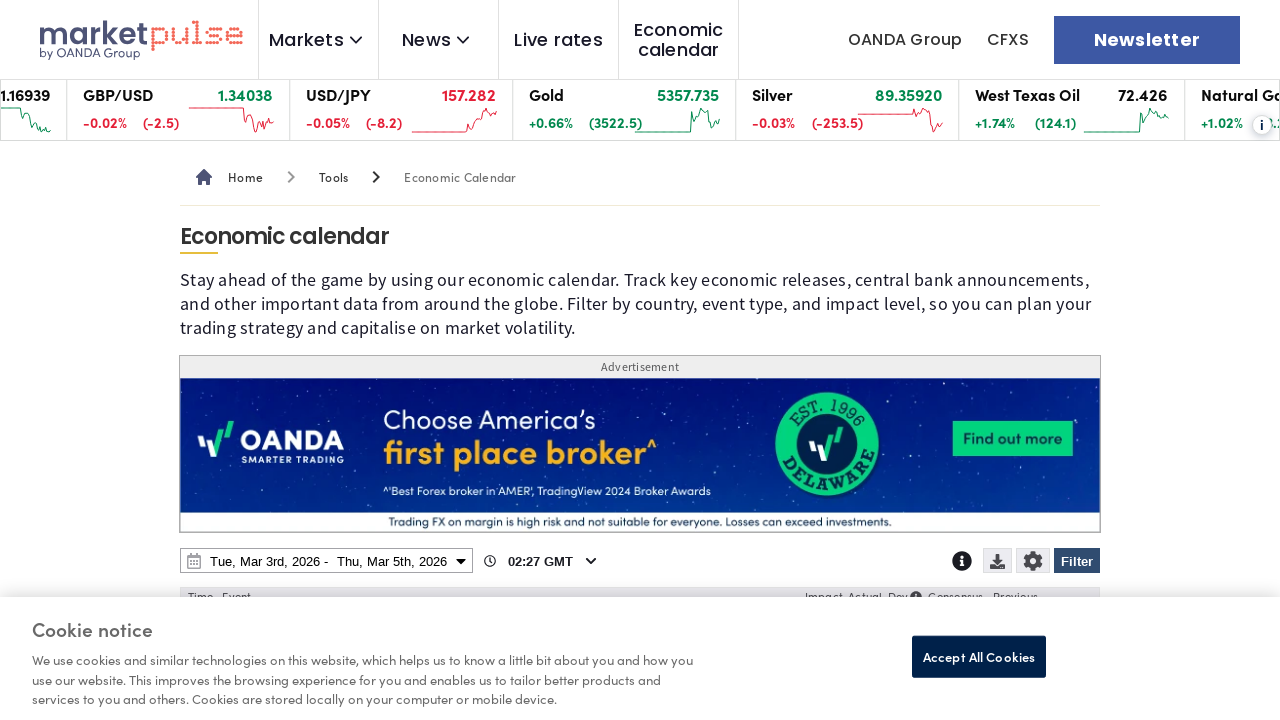

Waited for page to load (domcontentloaded)
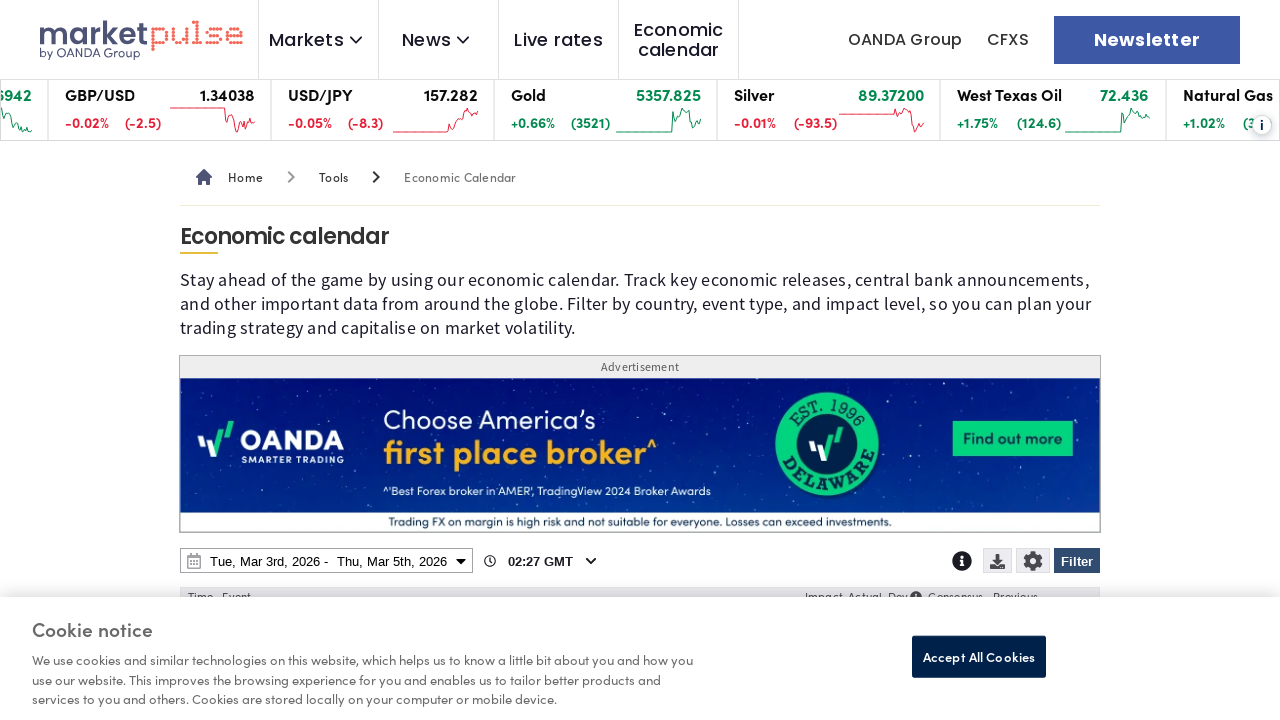

Clicked Filter button to open filter menu at (1077, 561) on internal:role=button[name="Filter"i]
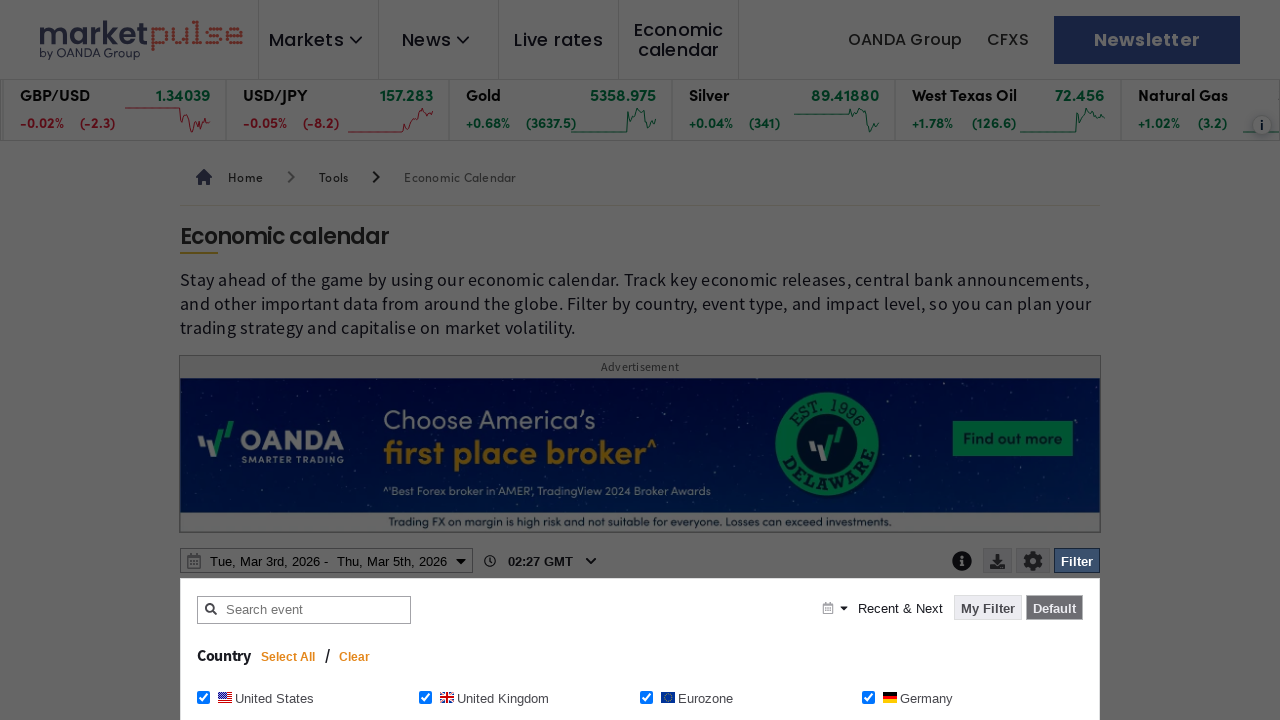

Waited for Clear button to appear in filter menu
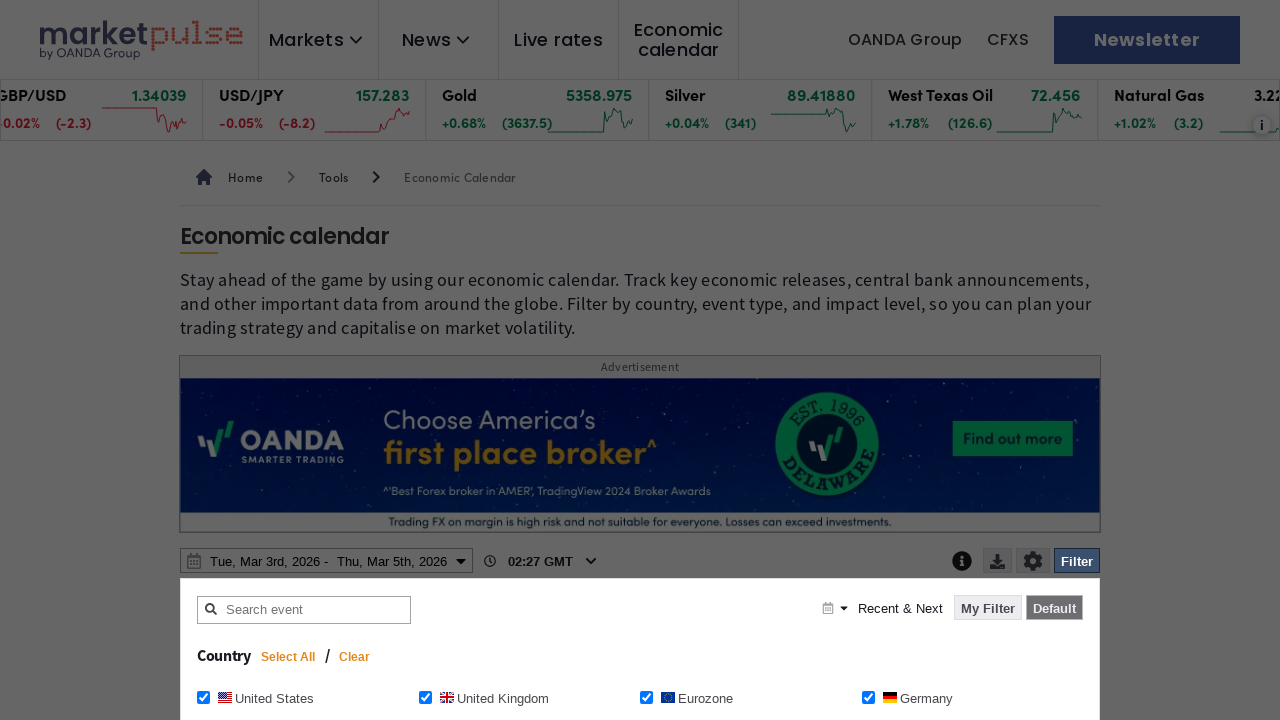

Waited 1200ms for filter menu to fully load
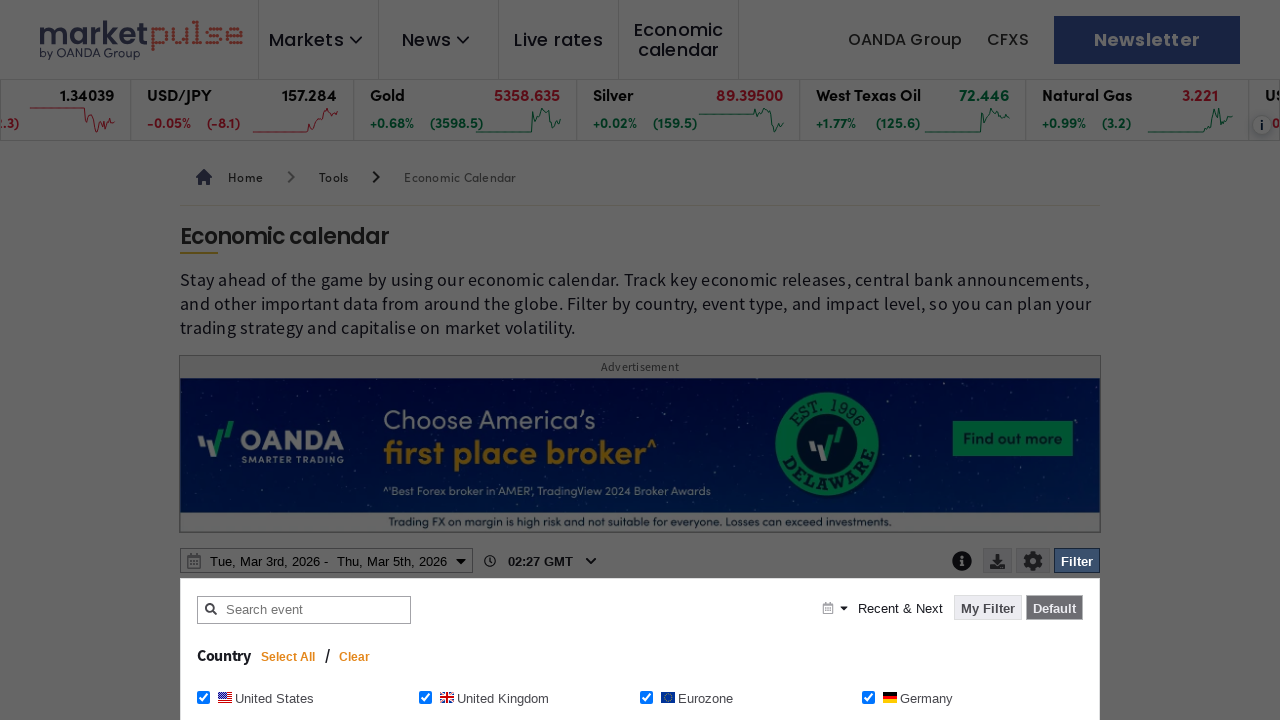

Clicked Clear button to reset existing filters at (355, 657) on internal:role=button[name="Clear"i]
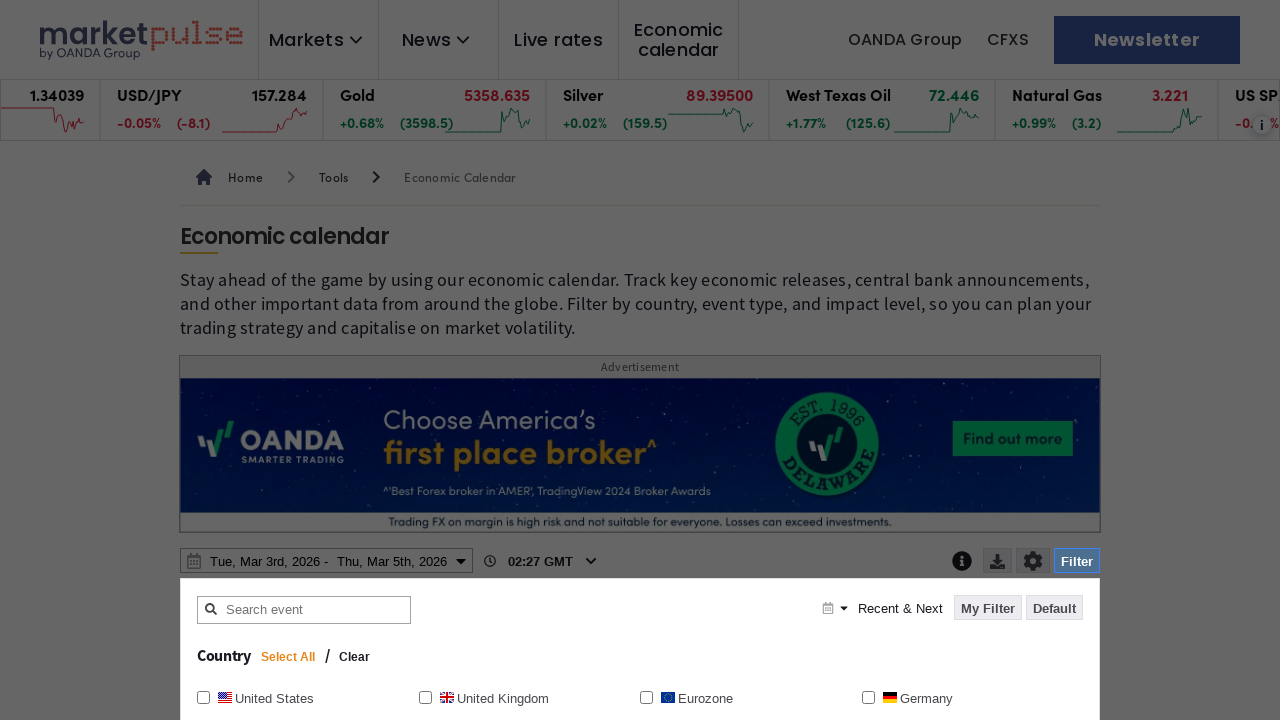

Waited 1200ms for filters to clear
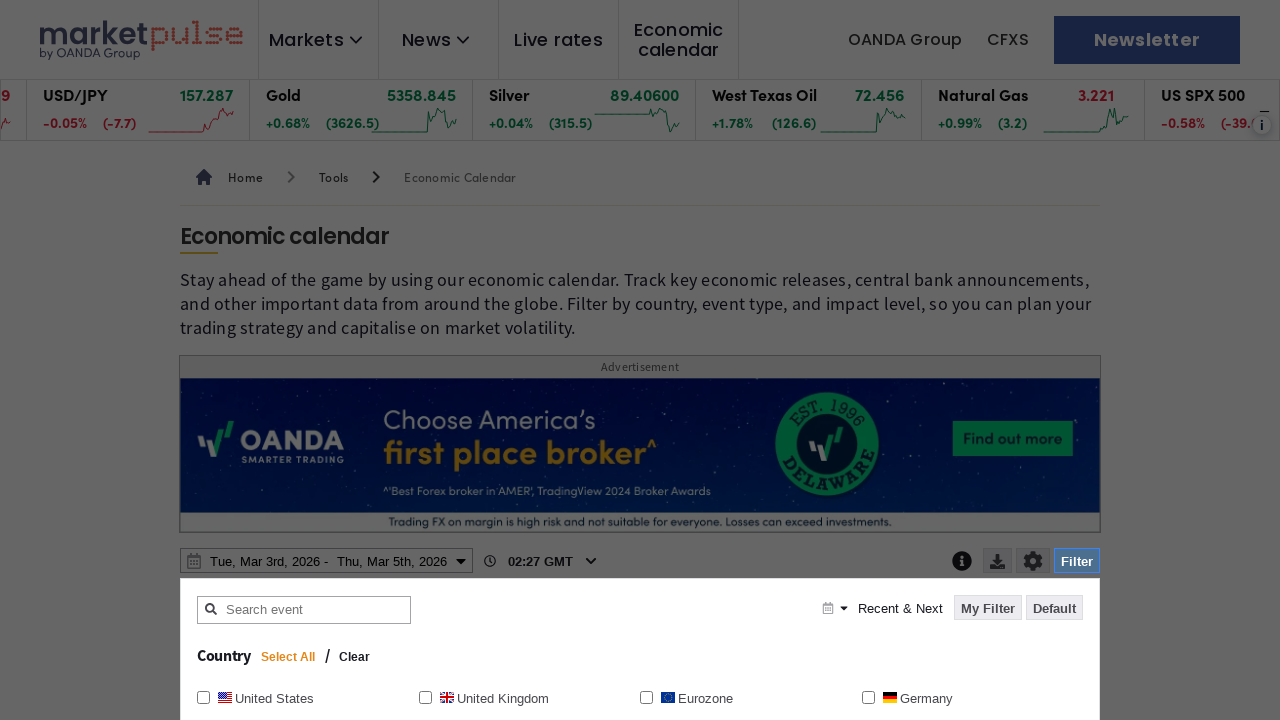

Checked South Africa checkbox in country filter at (868, 360) on internal:role=checkbox[name="South Africa South Africa"i]
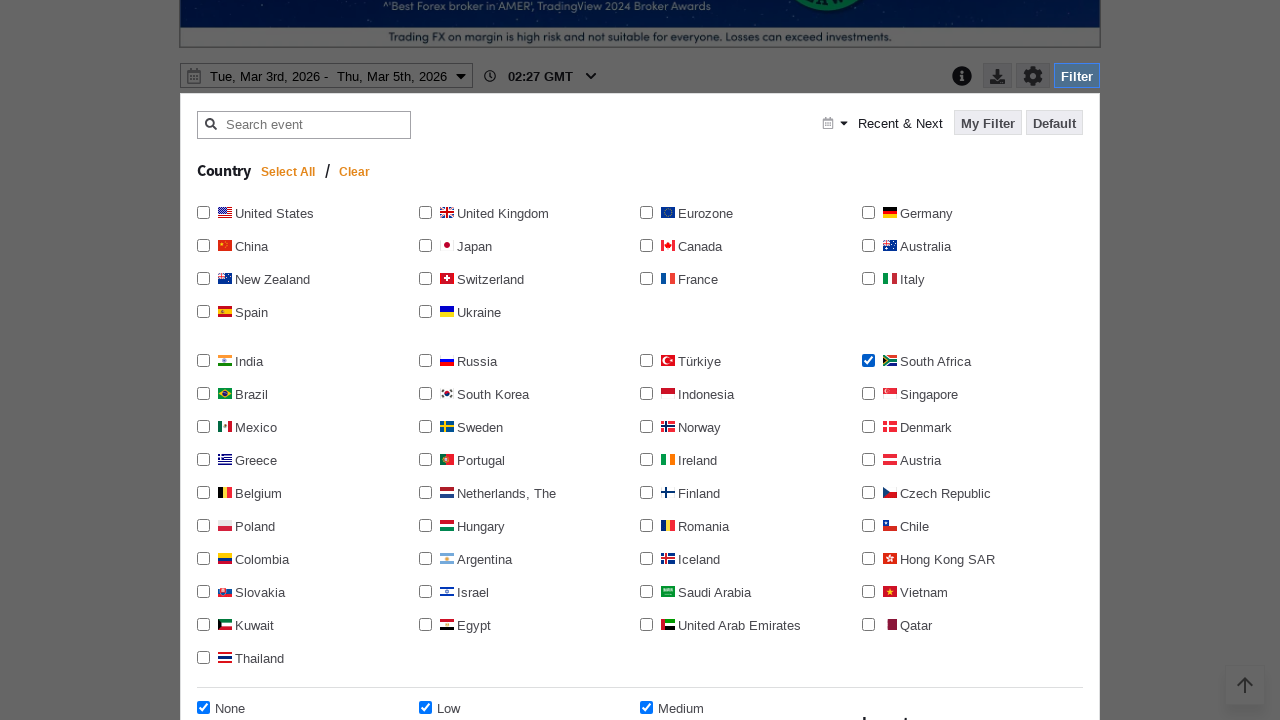

Waited 1200ms for South Africa selection to register
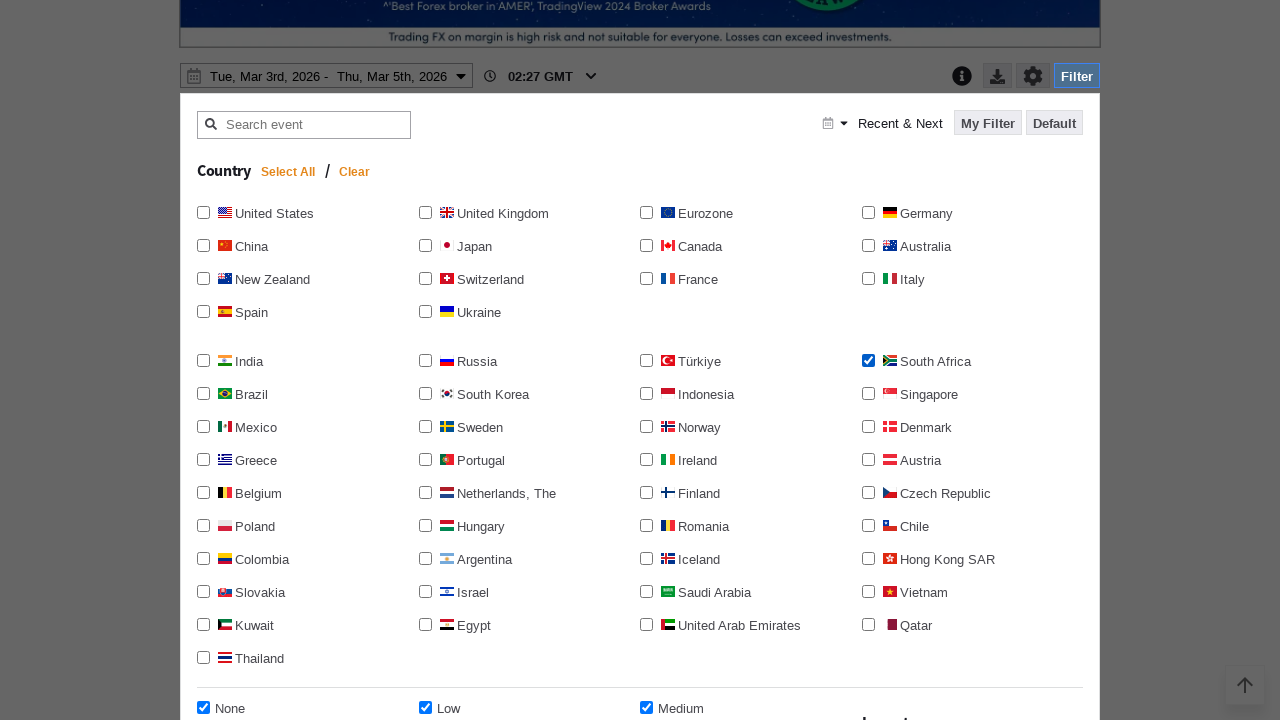

Clicked Apply filter button to apply South Africa country filter at (1030, 360) on internal:role=button[name="Apply filter"i]
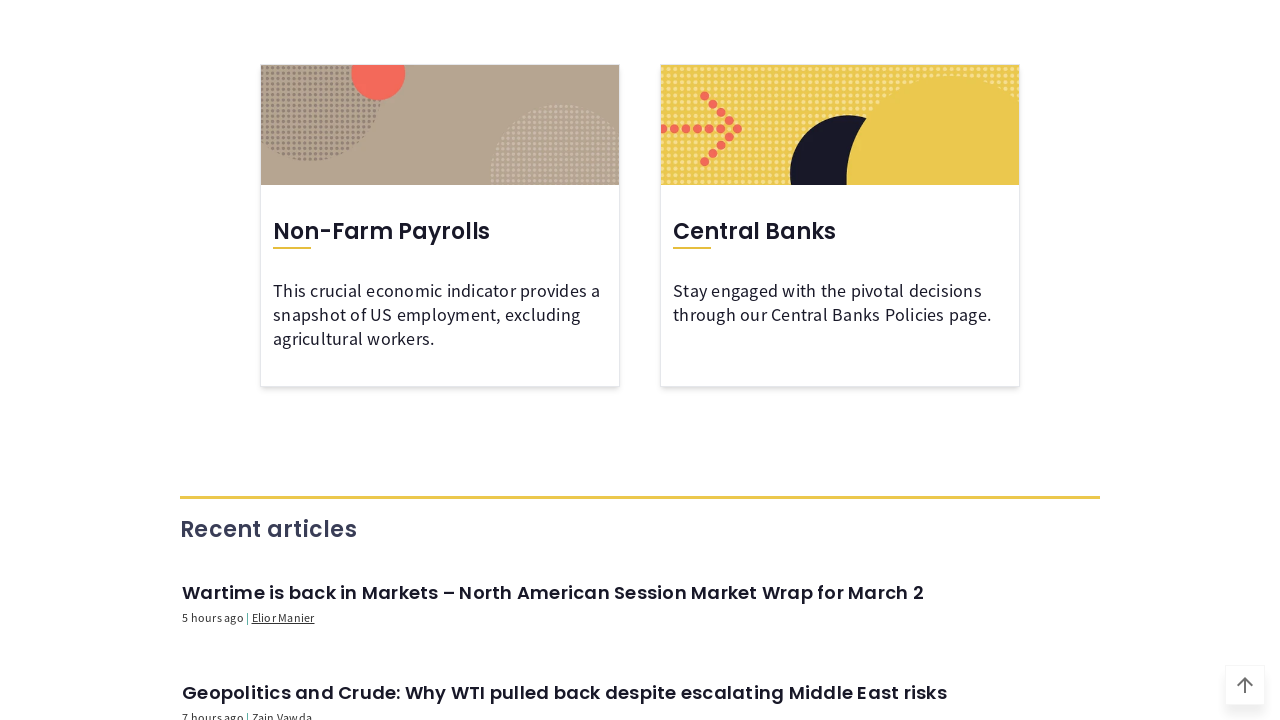

Waited 1200ms for country filter to be applied
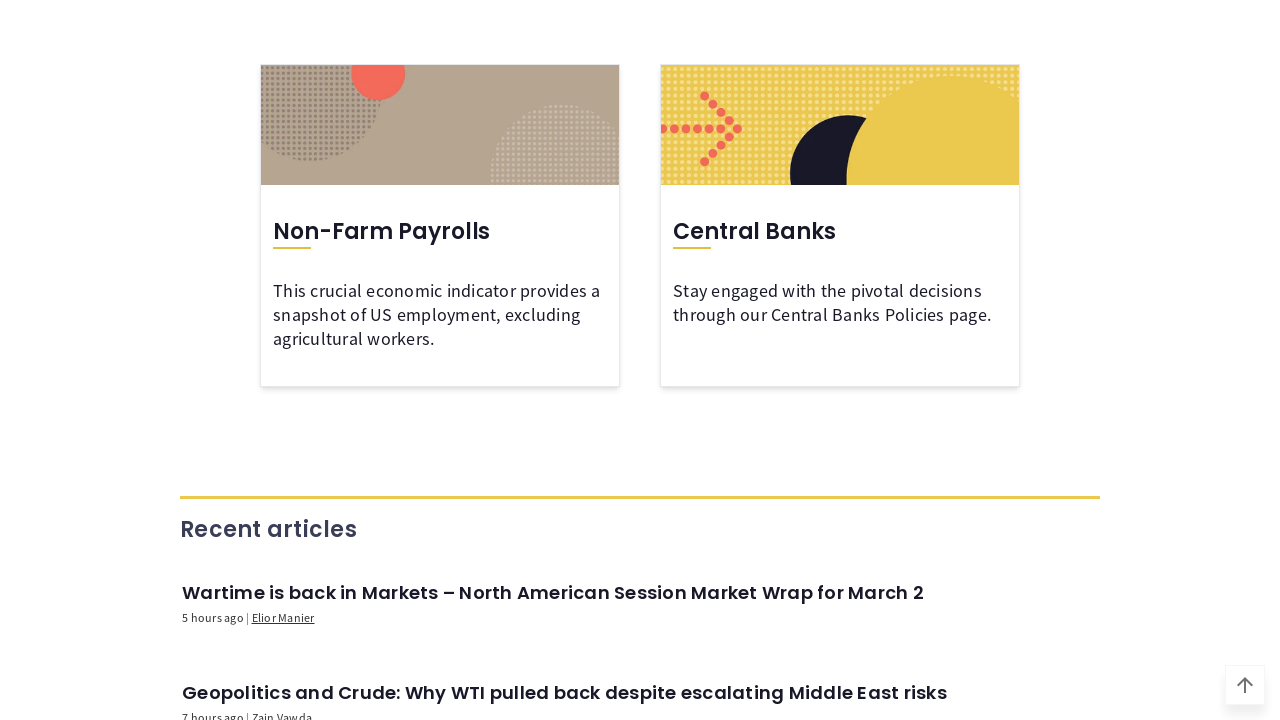

Clicked date range button to open calendar interface at (326, 361) on internal:role=button[name=/^.* - .*$/]
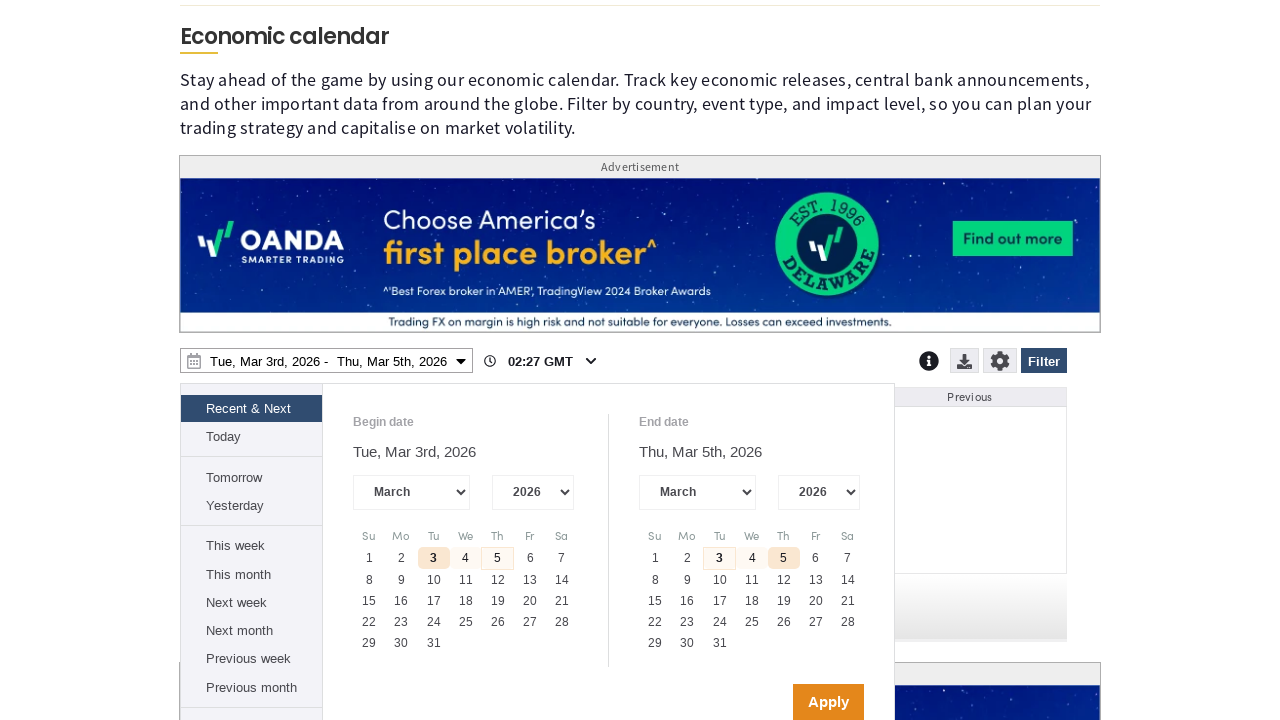

Waited 1200ms for calendar interface to load
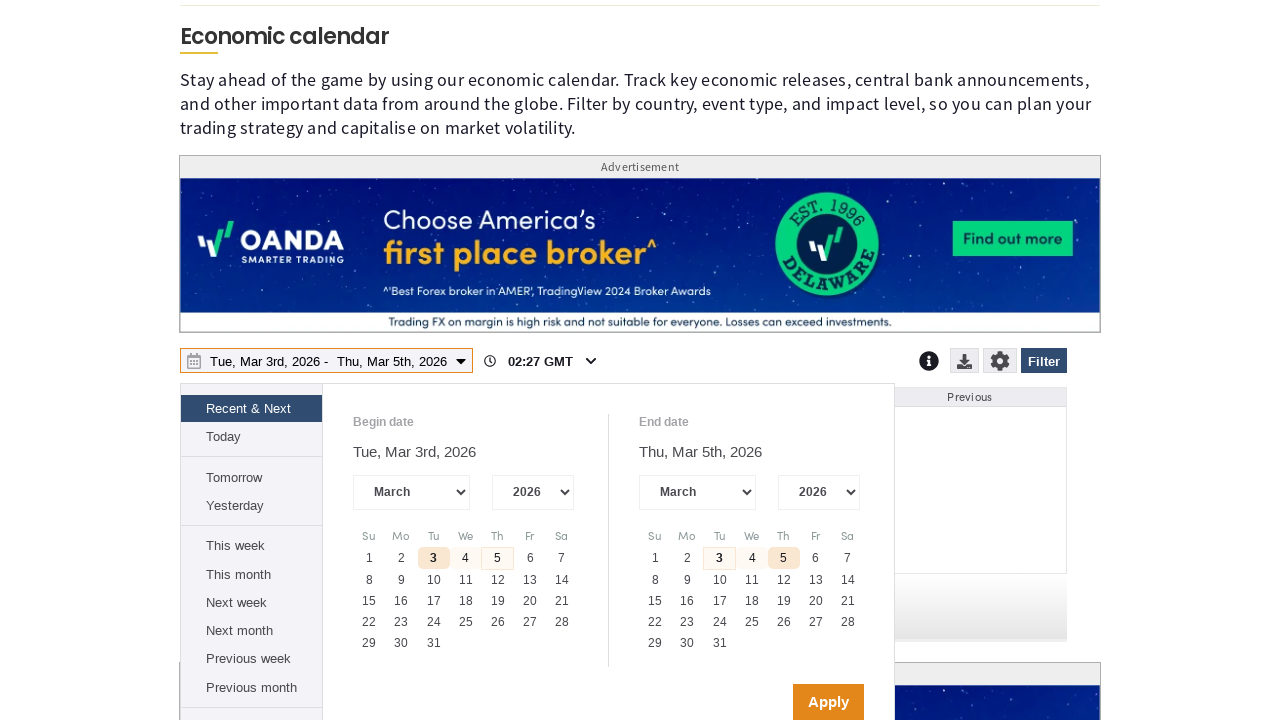

Located year dropdown combobox in calendar
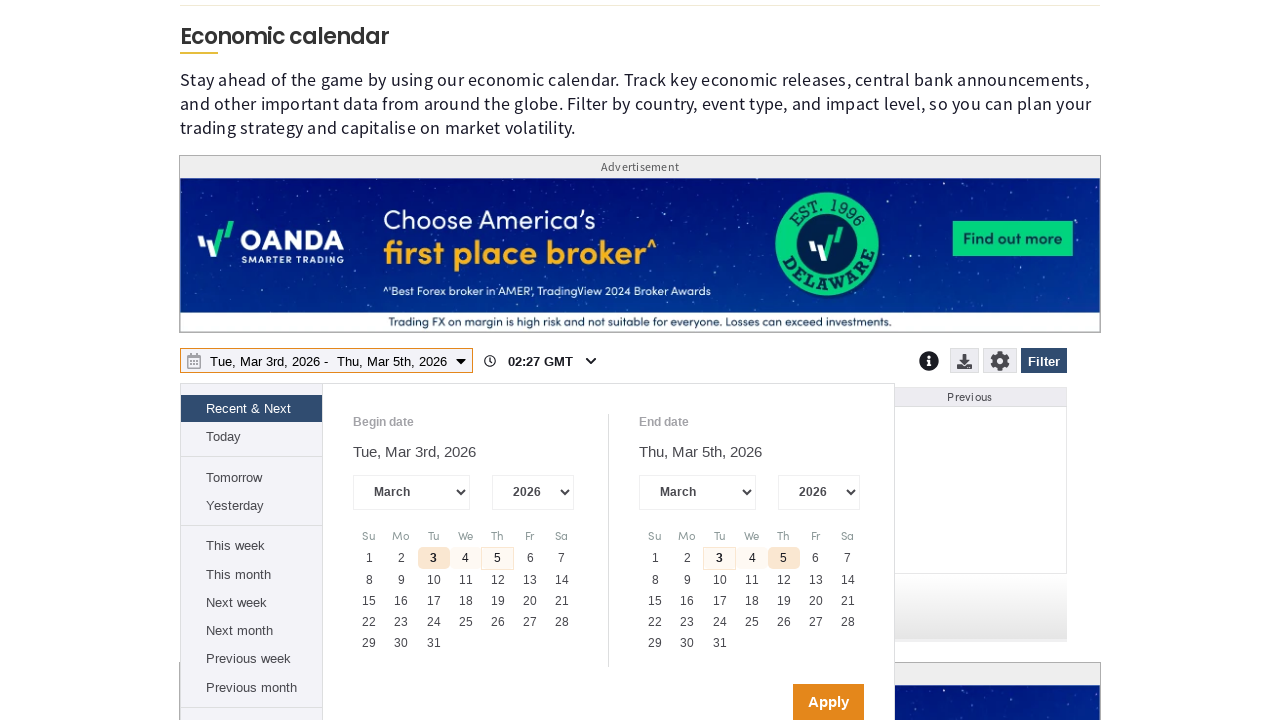

Retrieved available years from dropdown: ['2007', '2008', '2009', '2010', '2011', '2012', '2013', '2014', '2015', '2016', '2017', '2018', '2019', '2020', '2021', '2022', '2023', '2024', '2025', '2026', '2027']
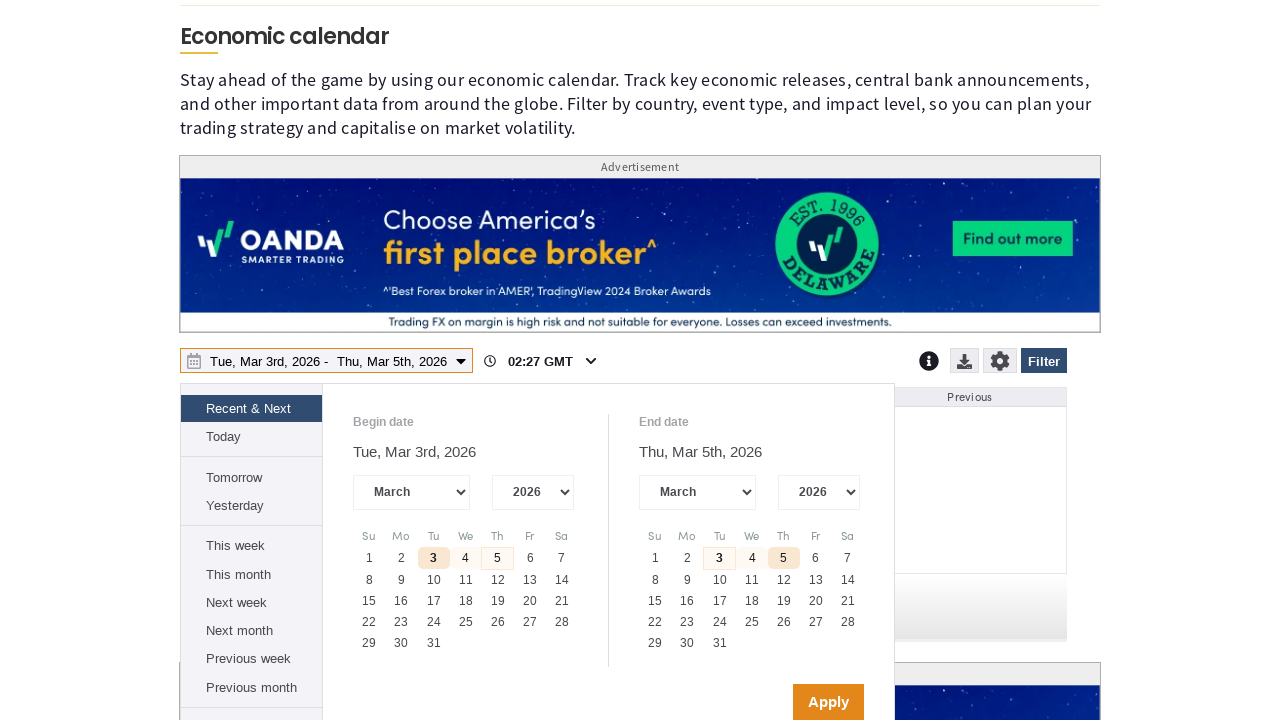

Selected year 2027 from year dropdown on internal:role=combobox >> nth=3
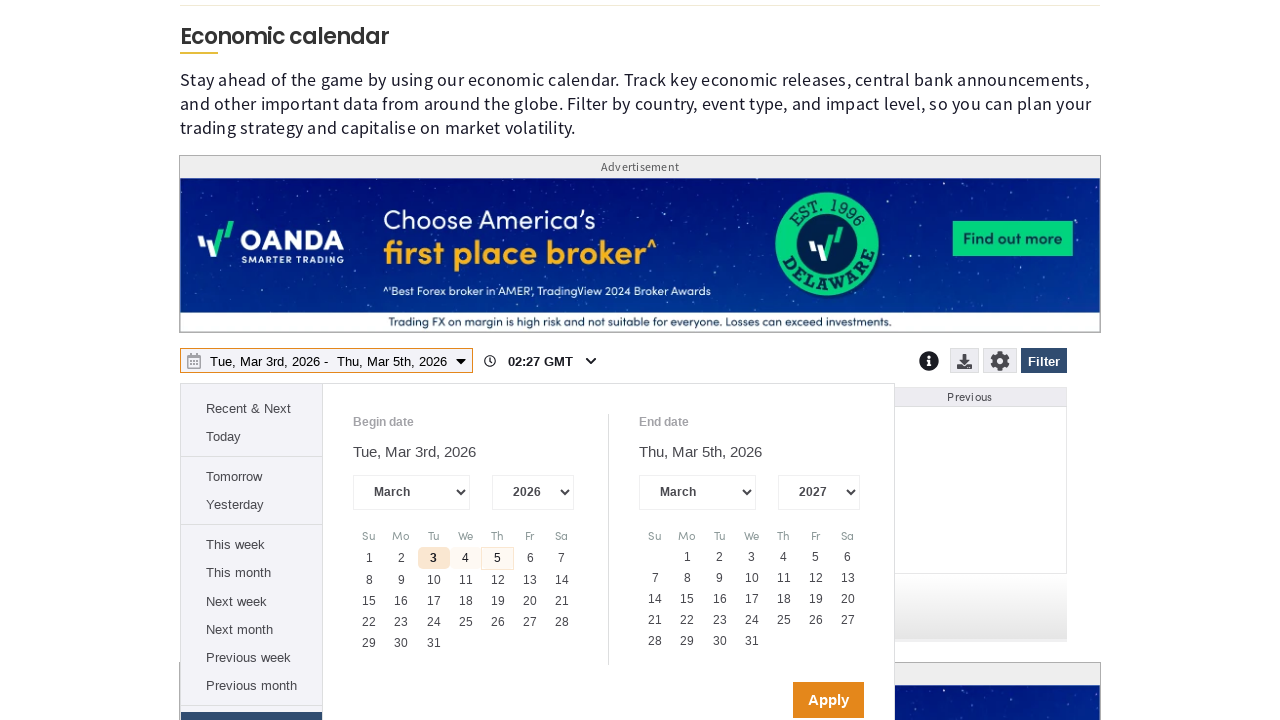

Waited 1200ms for year selection to update calendar
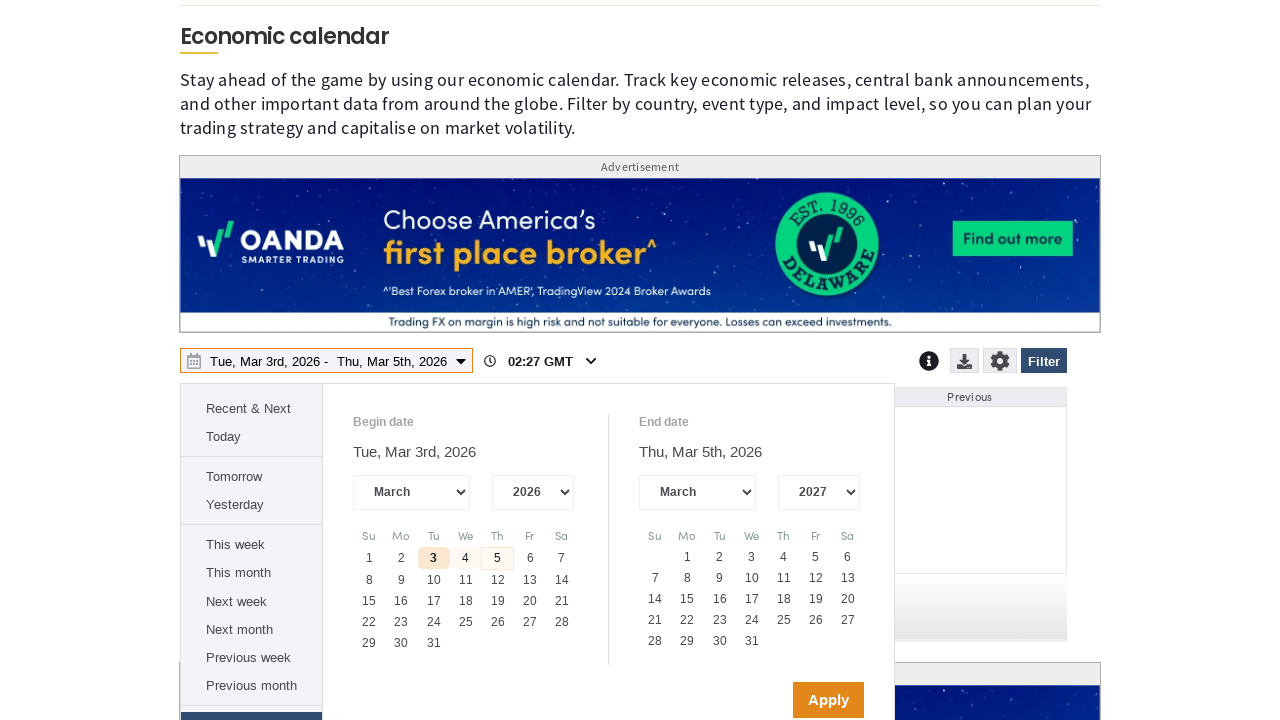

Located valid calendar days (non-disabled grid cells)
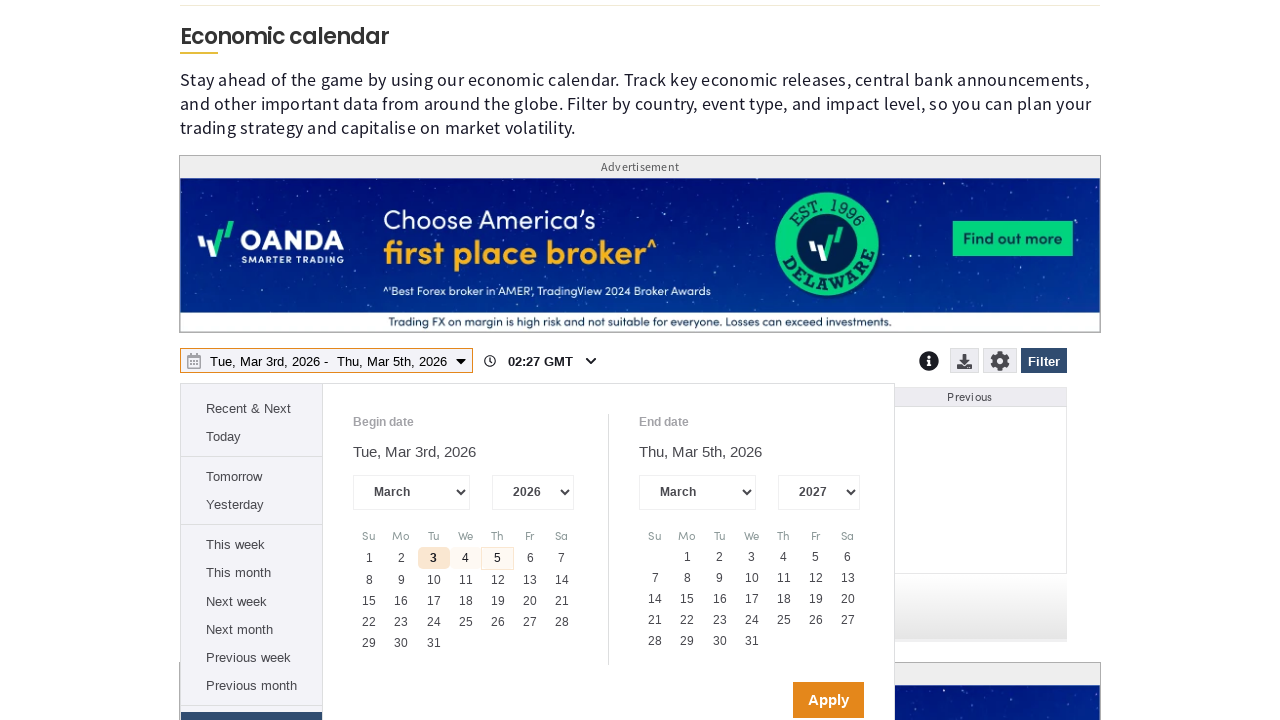

Clicked on the last available date in the calendar at (752, 641) on div[role='gridcell']:not([aria-disabled='true']) >> nth=-1
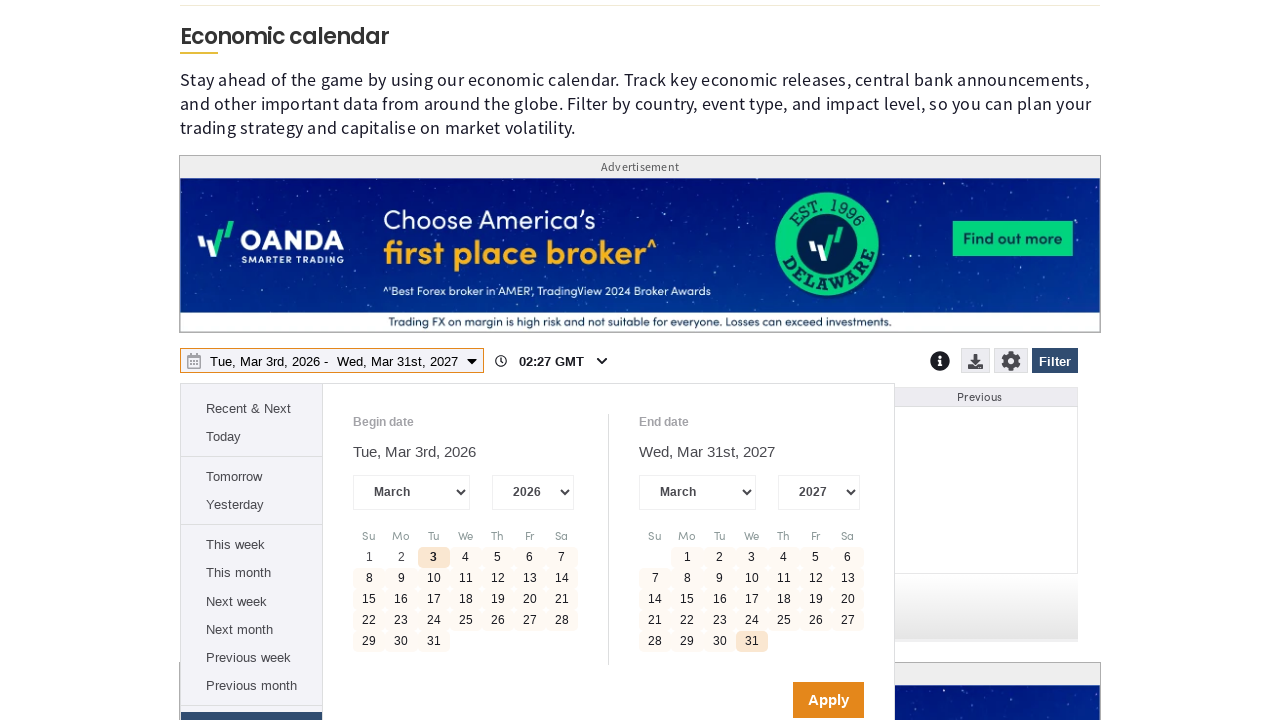

Waited 1200ms for date selection to register
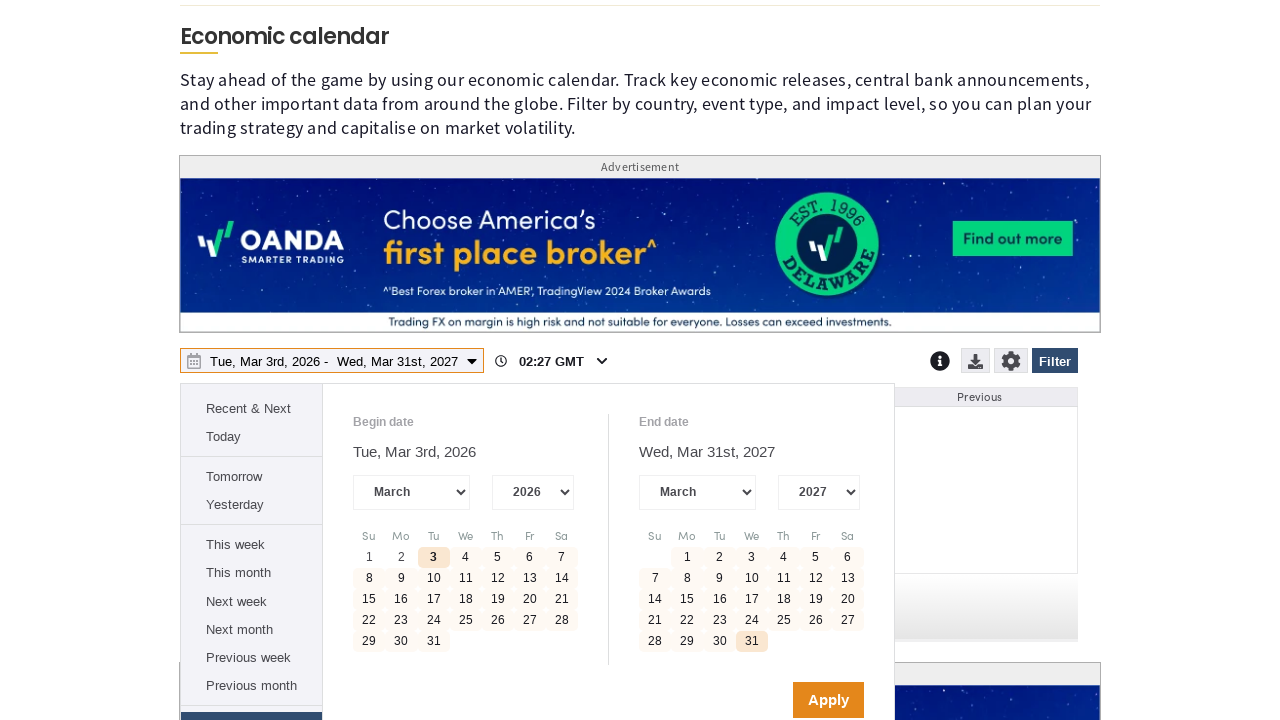

Clicked Apply button to confirm date range selection at (828, 700) on internal:role=button[name="Apply"i]
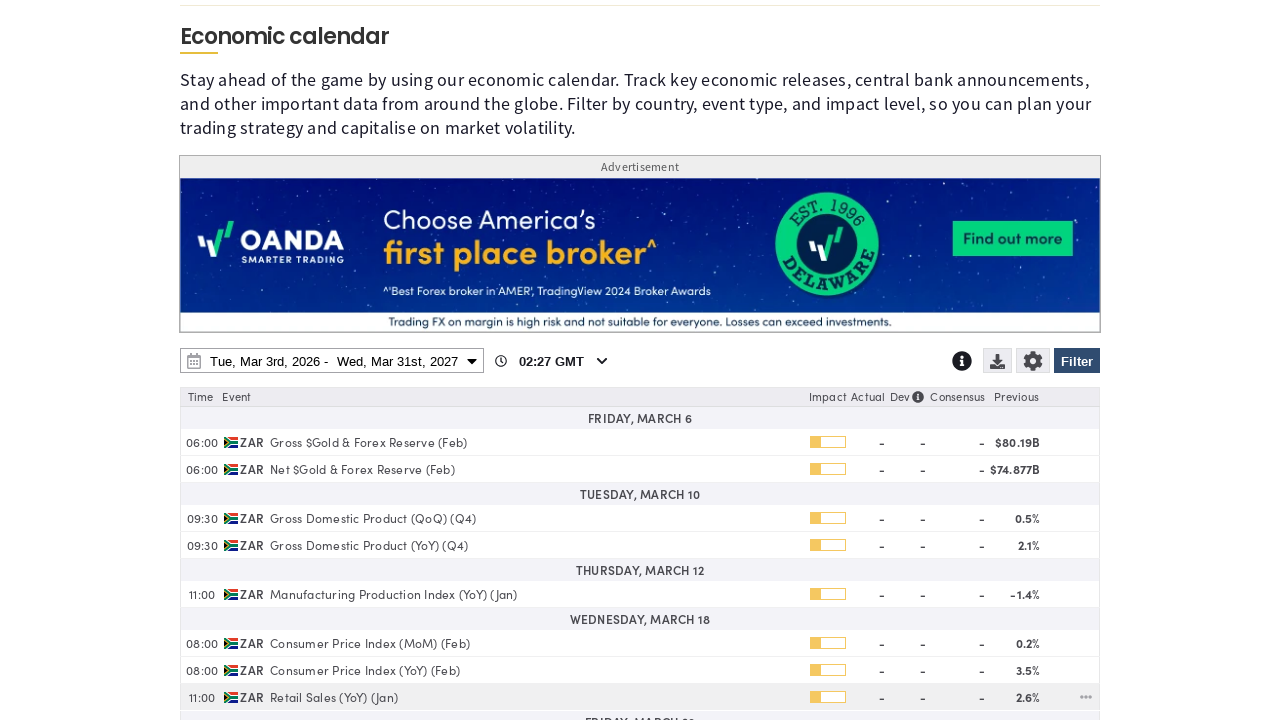

Waited 1500ms for date range filter to be applied to calendar
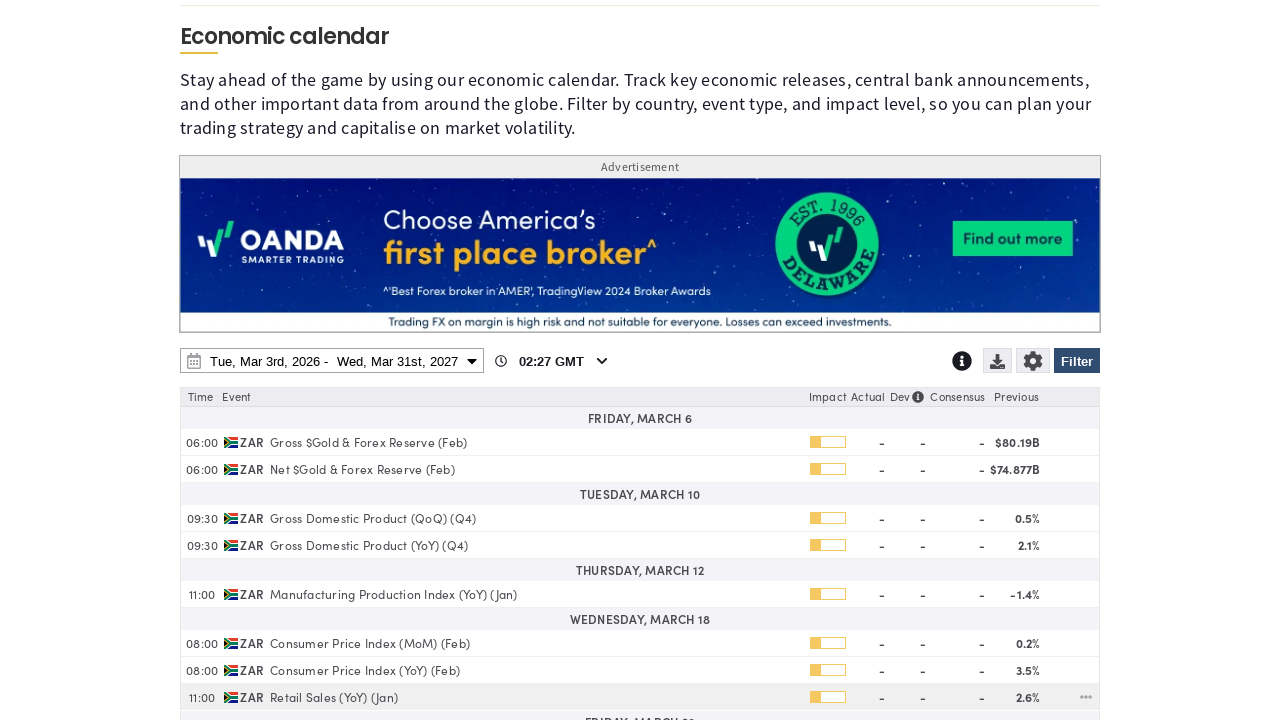

Clicked download menu button to open download options at (1000, 363) on .fxs_selectable-wrapper
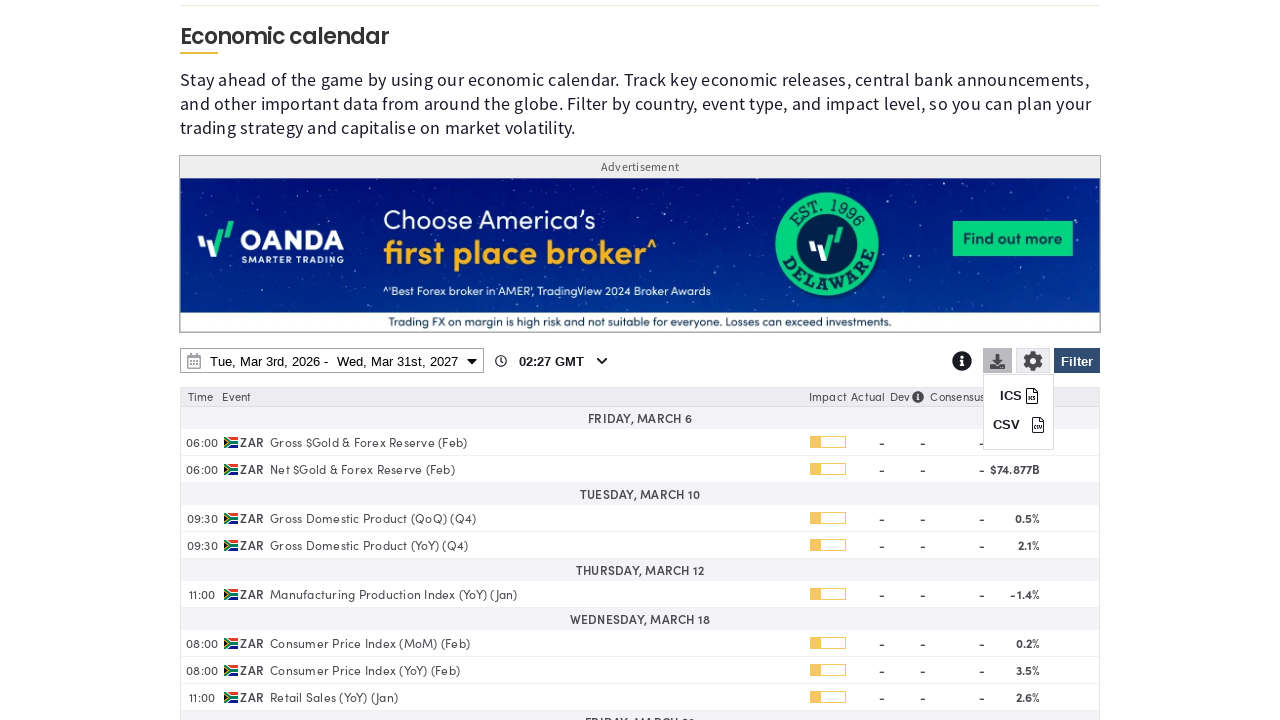

Verified ICS download option is available in download menu
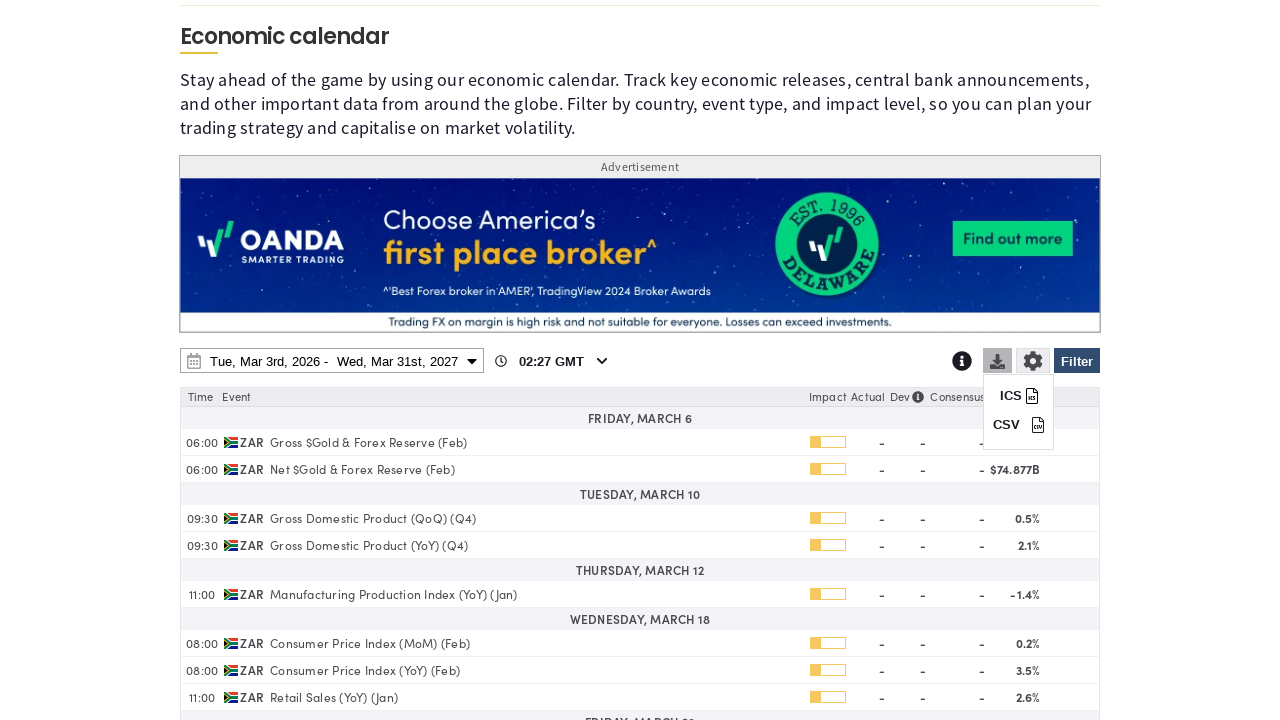

Verified CSV download option is available in download menu
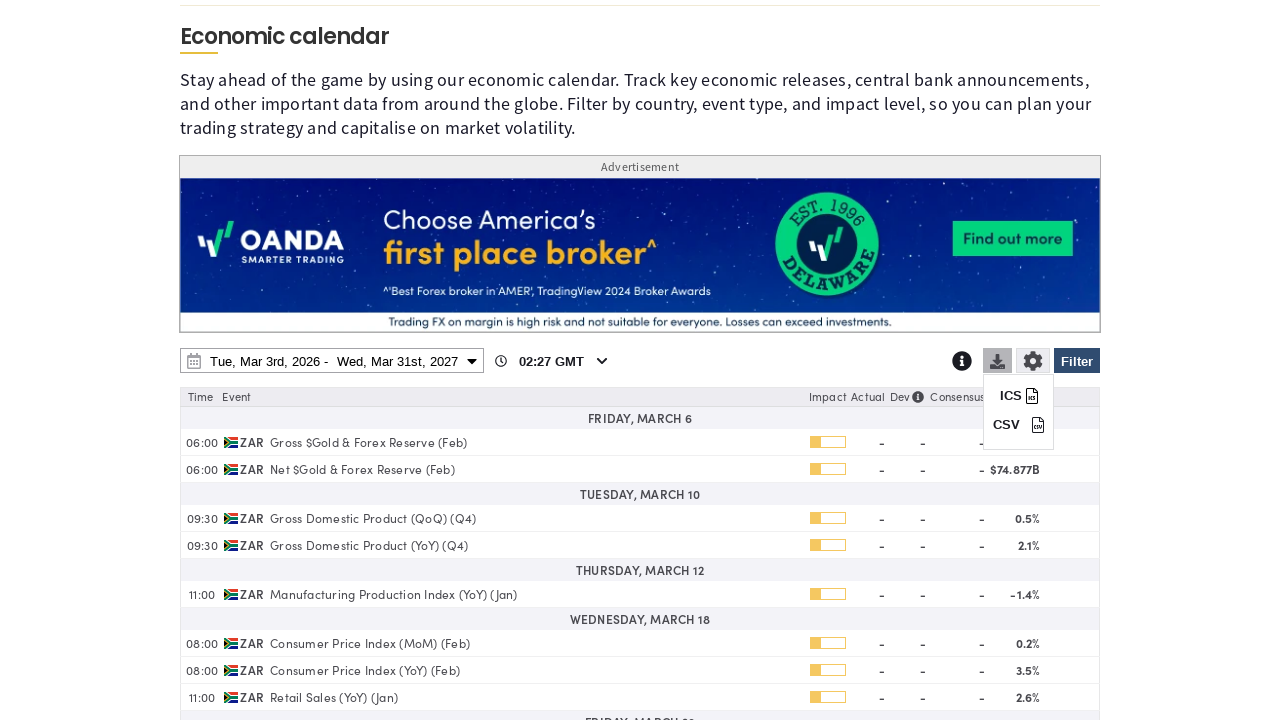

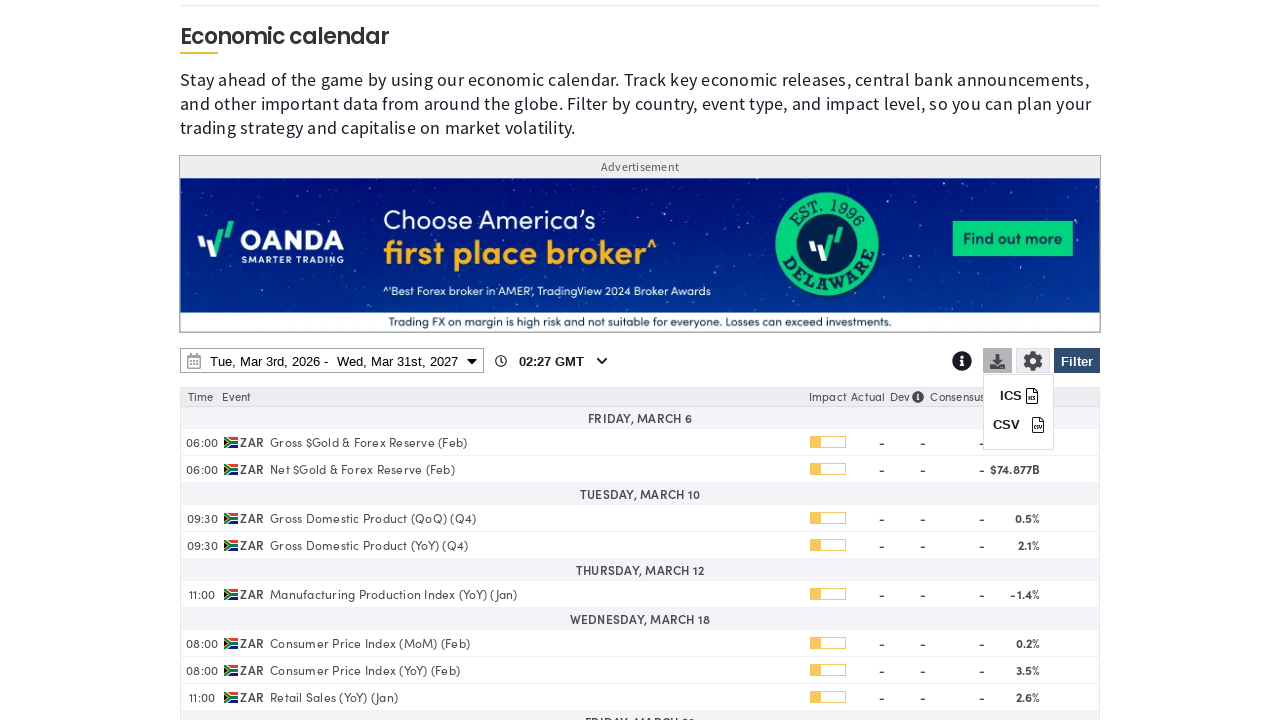